Tests the Nightwear category with comprehensive filtering including Pakhi and Scottish Club brands, price filter, 50% discount, one piece filter, and Long length filter.

Starting URL: https://www.naaptol.com/

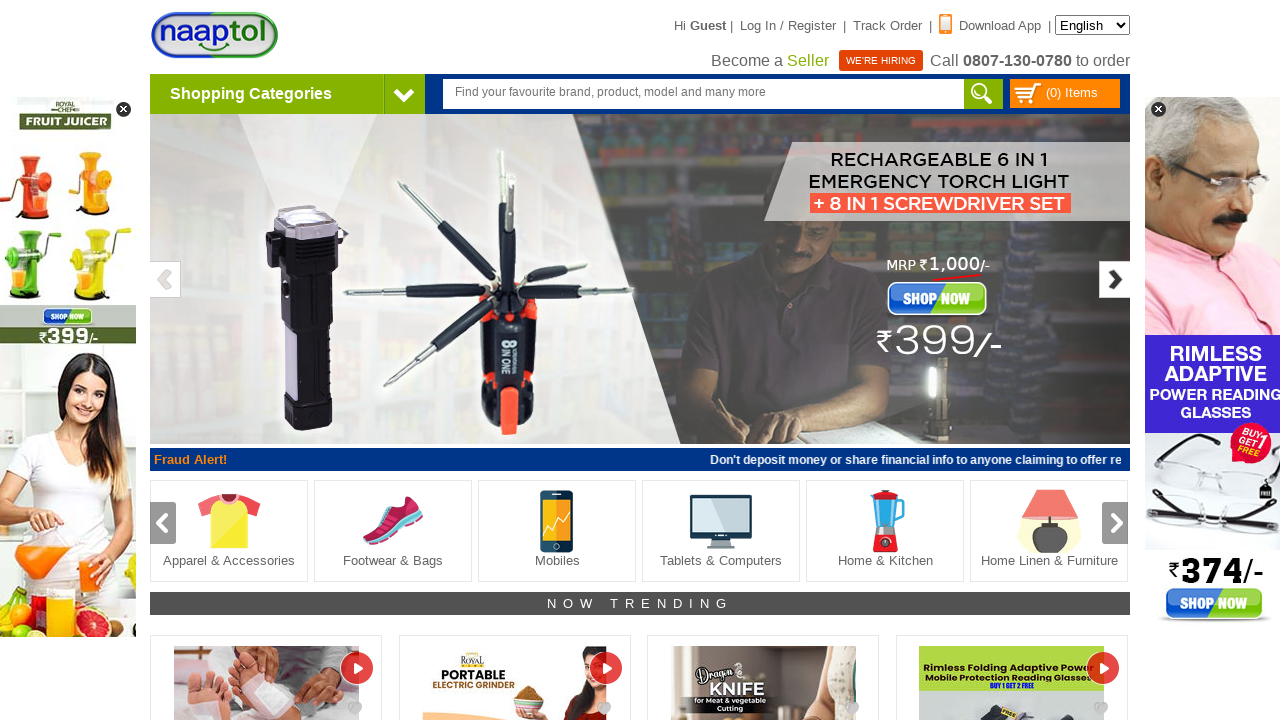

Clicked on Shopping Categories arrow at (404, 94) on [class='arrowNav']
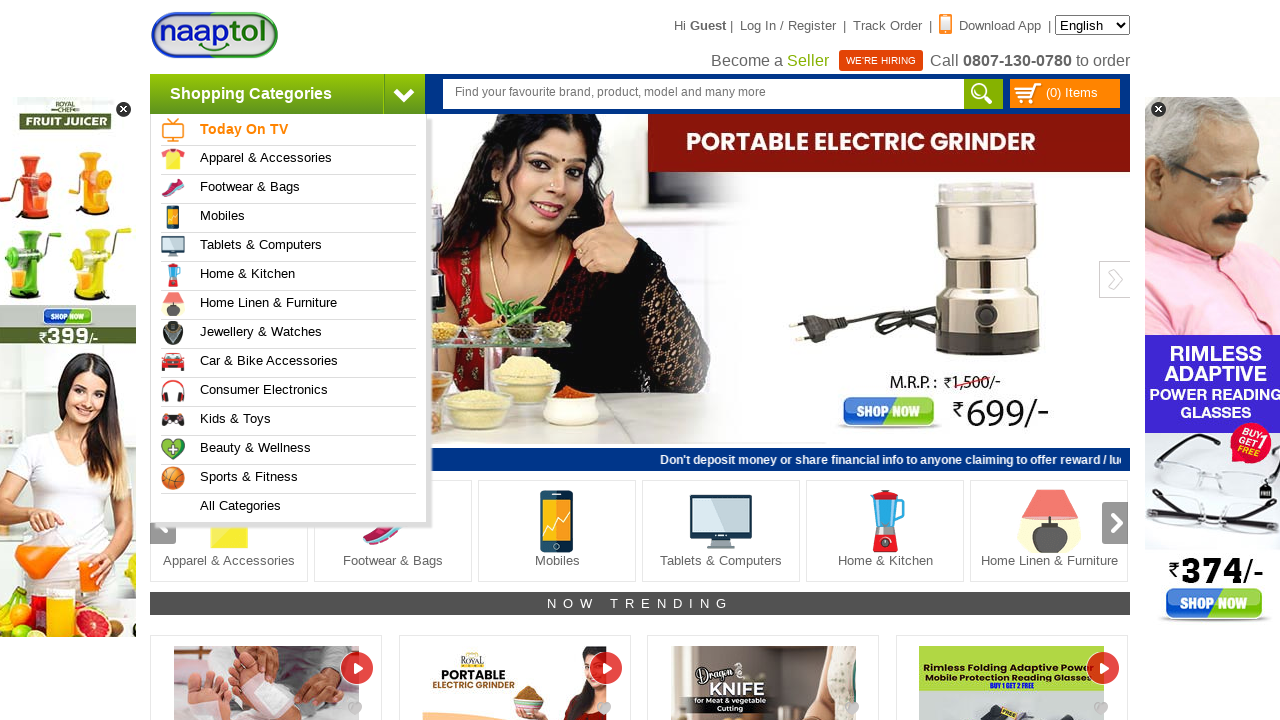

Hovered over Apparel & Accessories category at (294, 160) on a:has-text('Apparel & Accessories')
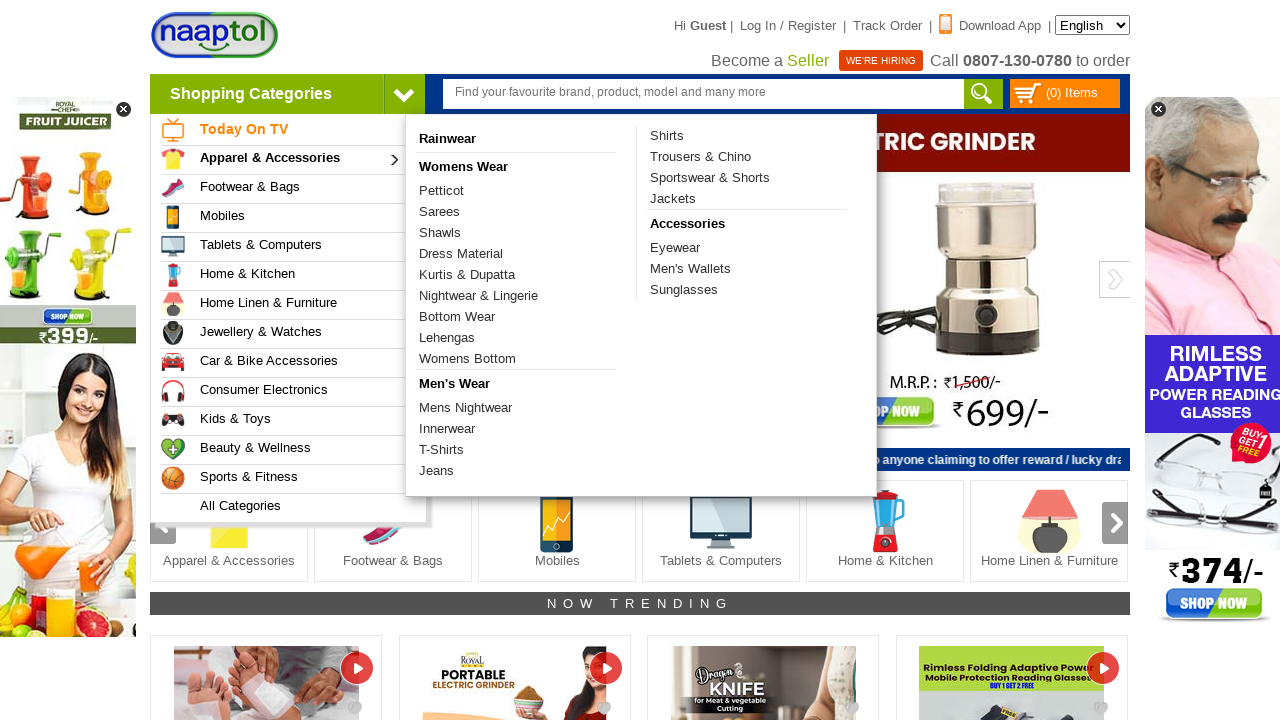

Clicked on Nightwear & Lingerie category at (516, 296) on a:has-text('Nightwear & Lingerie')
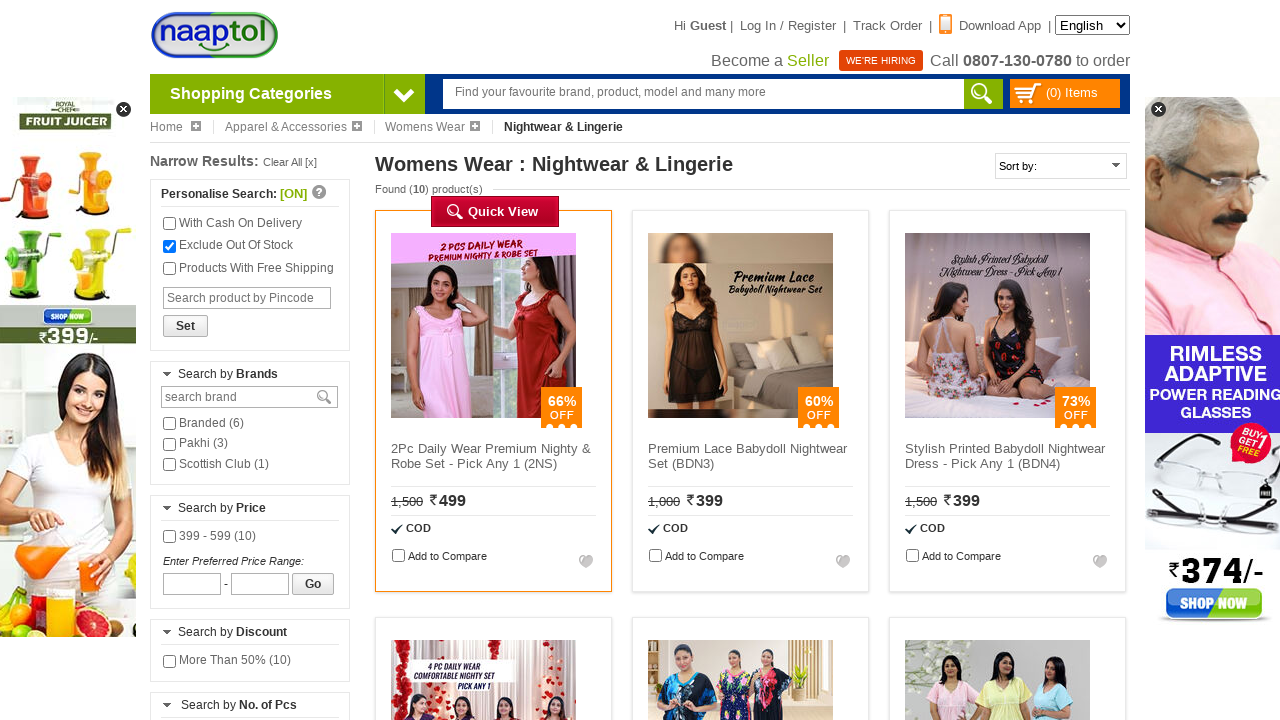

Waited for Nightwear category page to load
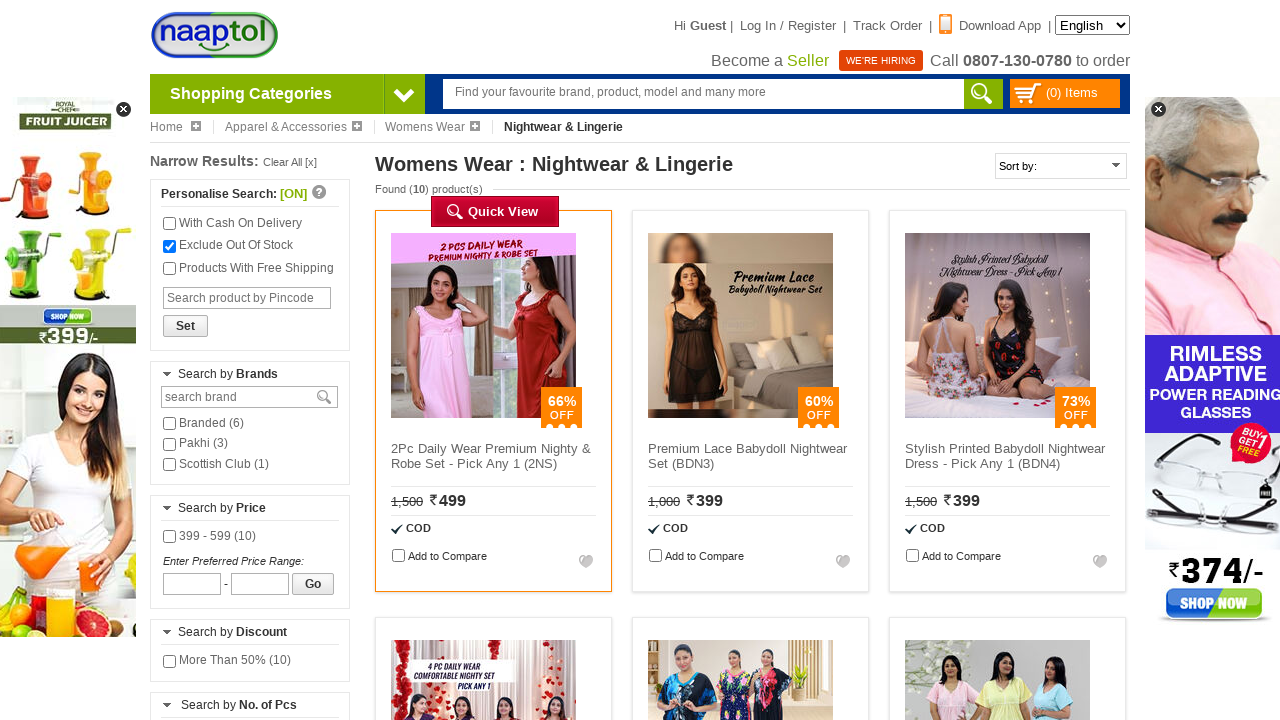

Selected Pakhi brand filter at (170, 444) on input[name='Pakhi']
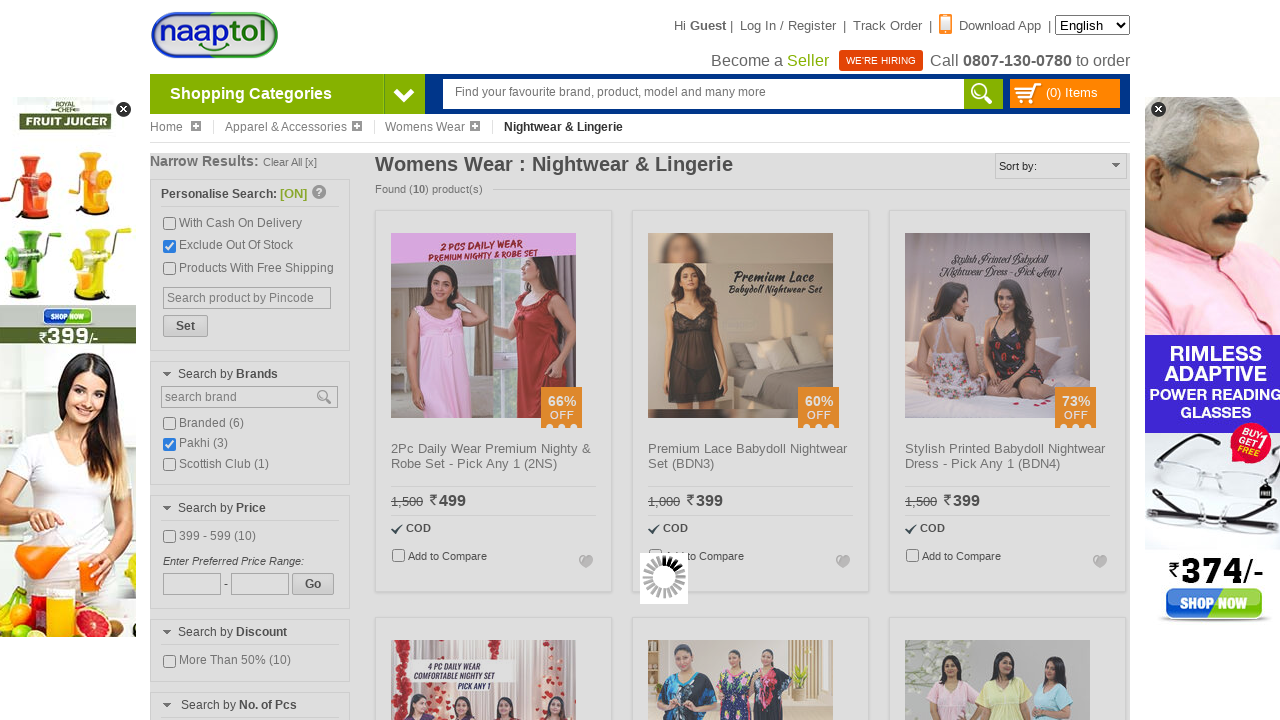

Waited for Pakhi brand filter to apply
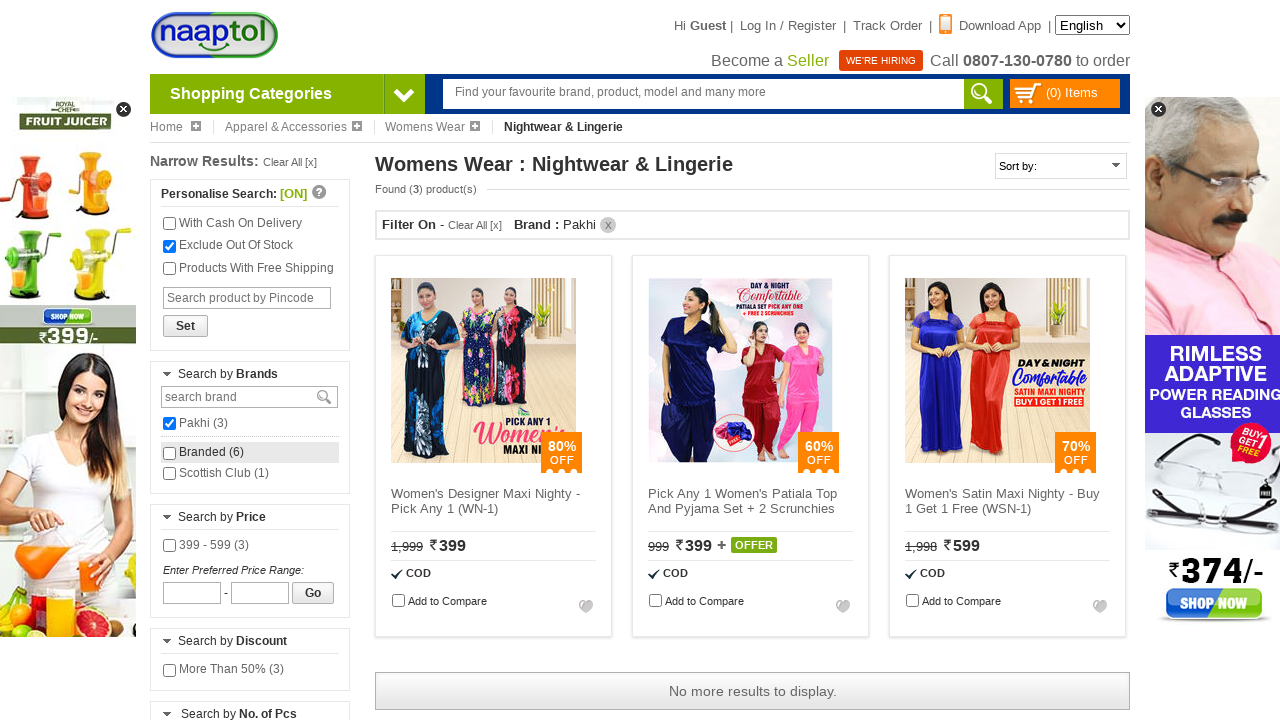

Selected Scottish Club brand filter at (170, 473) on input[name='Scottish Club']
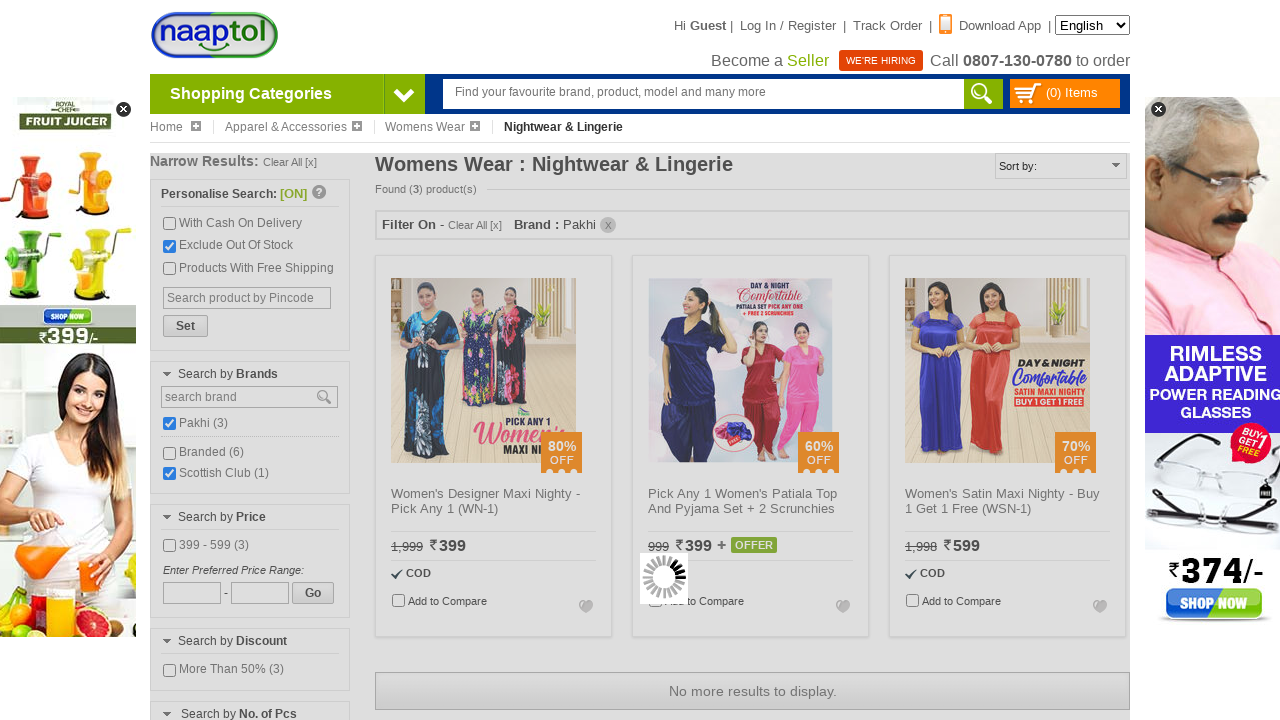

Waited for Scottish Club brand filter to apply
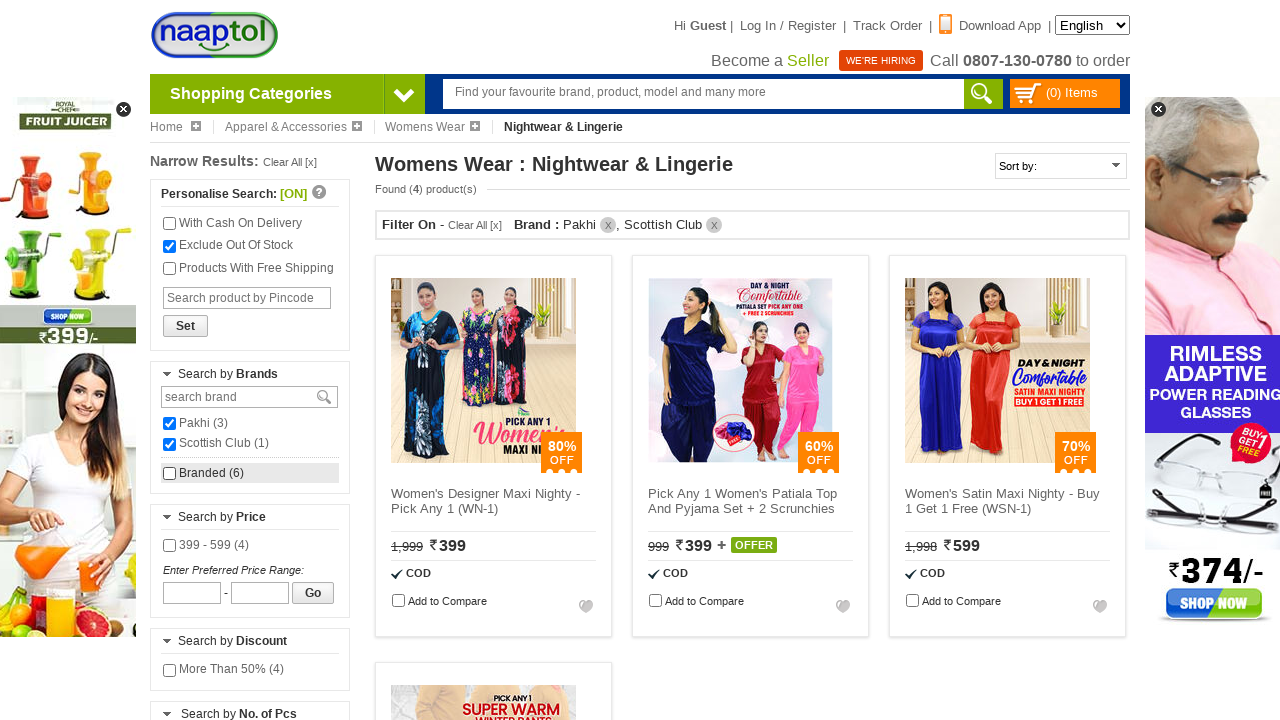

Applied price filter at (170, 546) on #priceFilterBox1
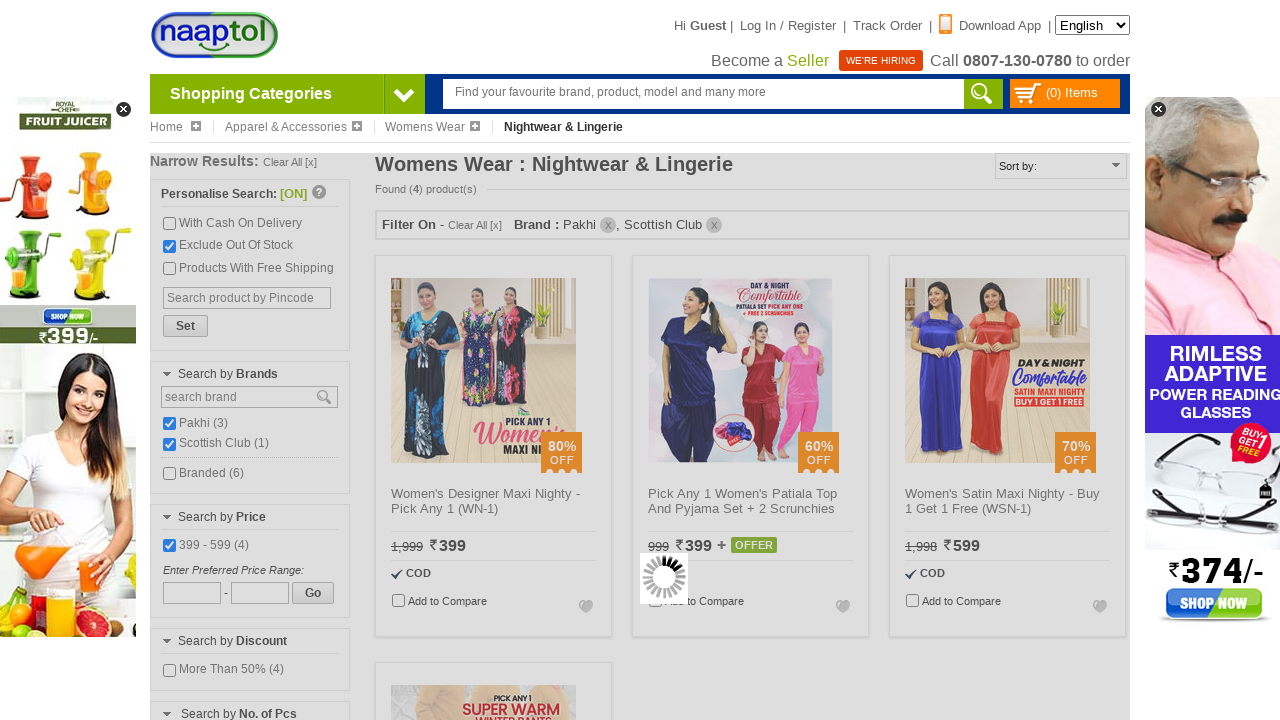

Waited for price filter to apply
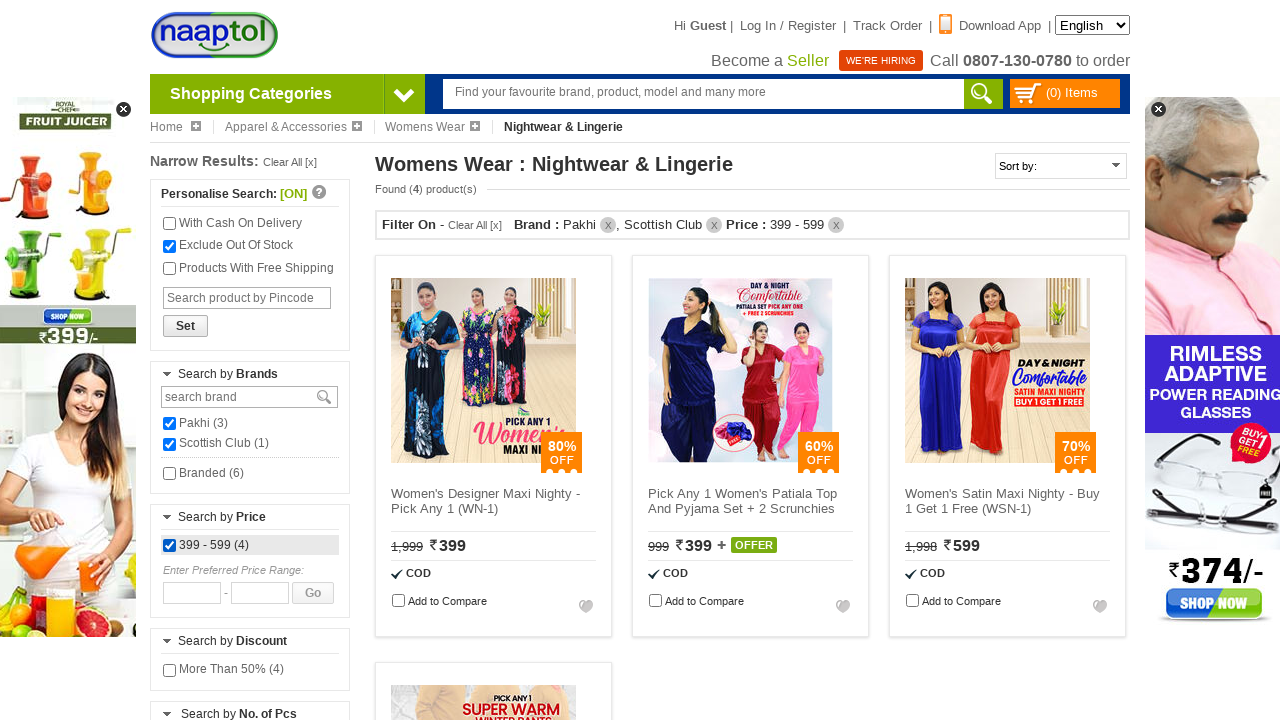

Applied 50% discount filter at (170, 670) on #discountFilterBox1
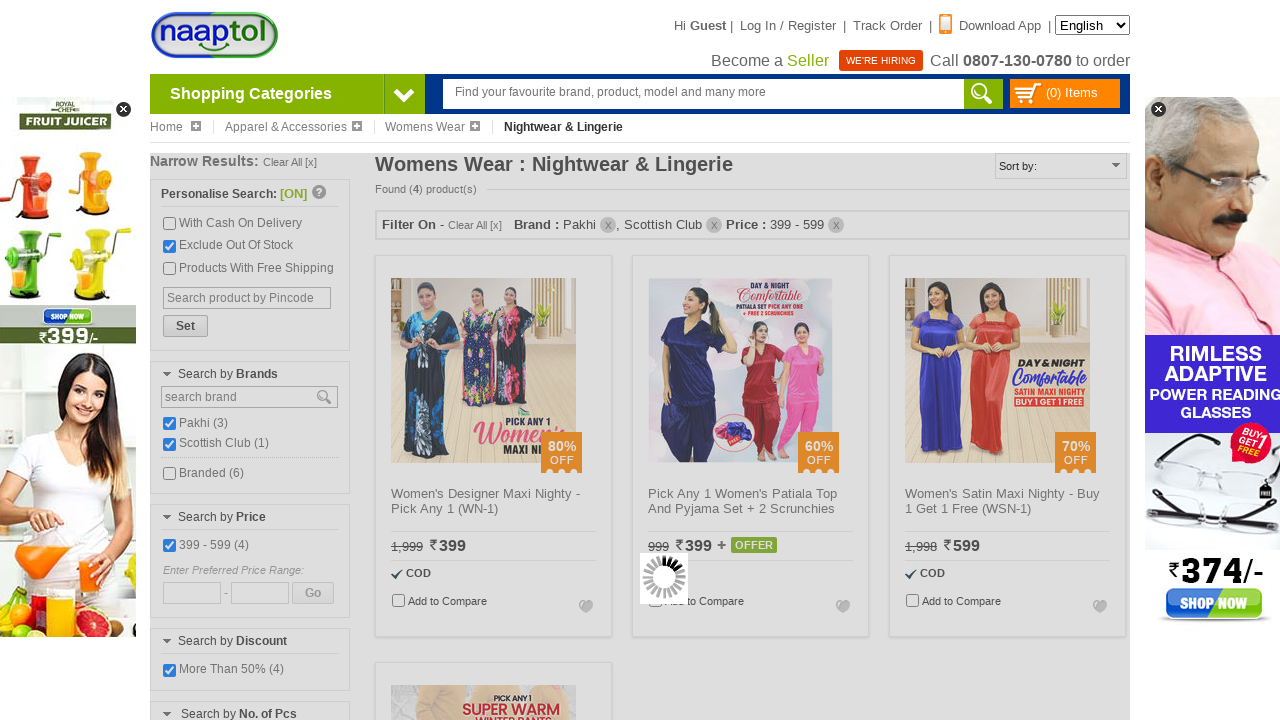

Waited for 50% discount filter to apply
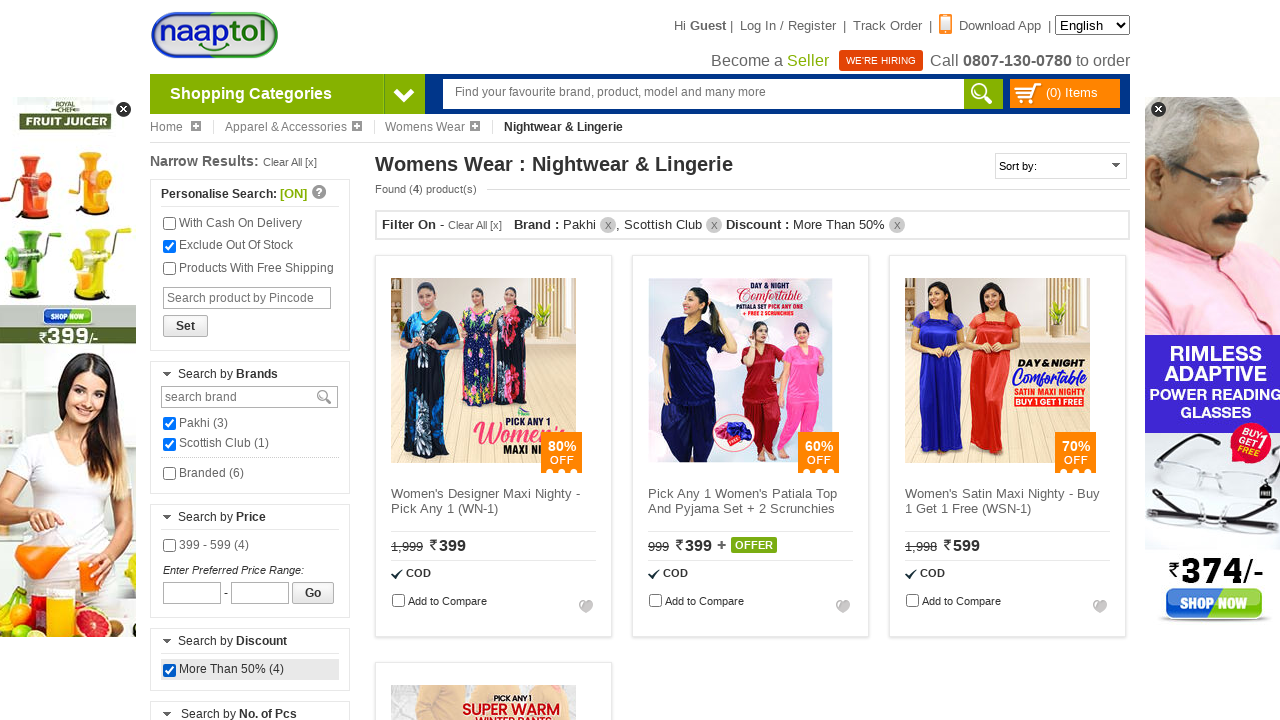

Applied one piece filter at (170, 360) on #featureFilterBox0f1
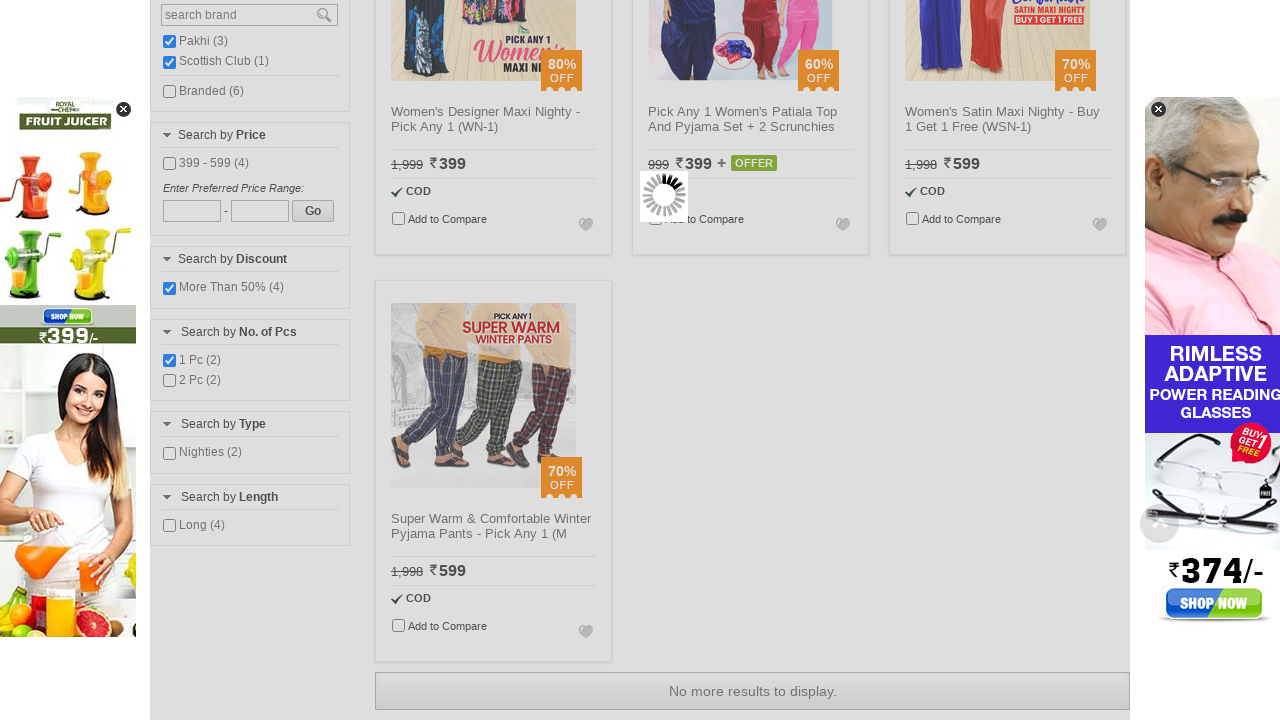

Waited for one piece filter to apply
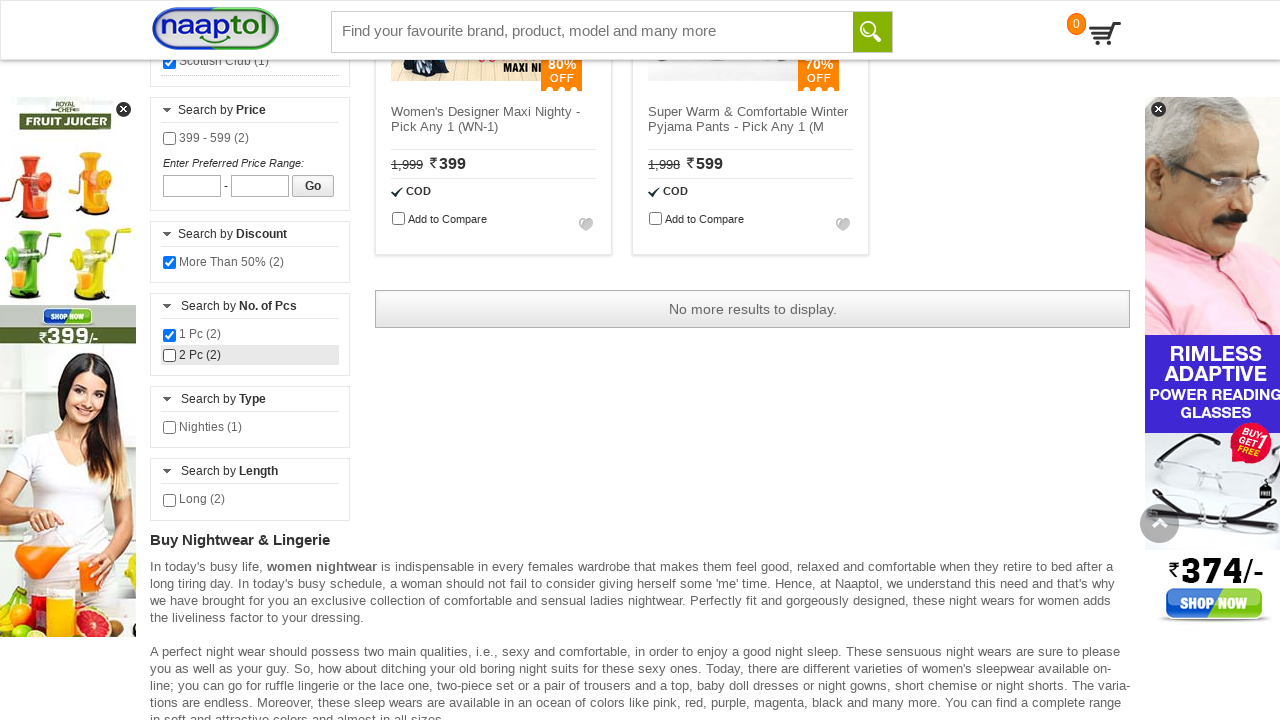

Applied Long length filter at (170, 500) on input[name='Long']
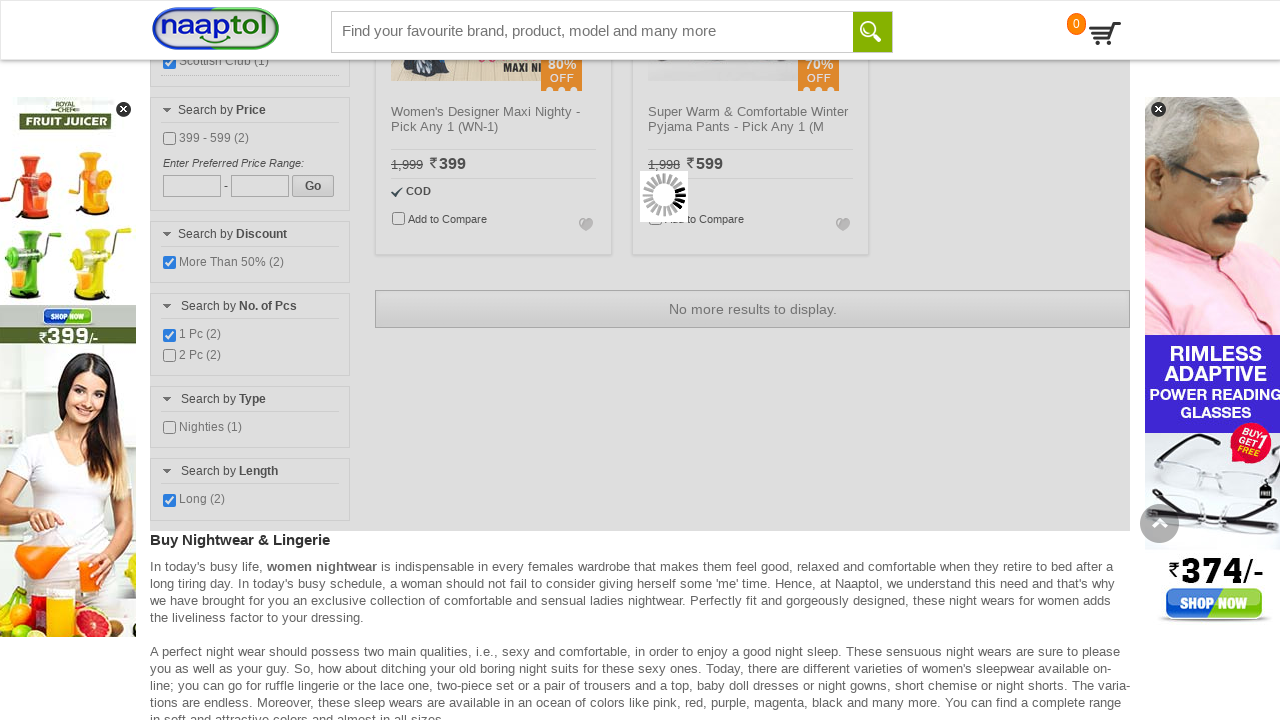

All filters applied and results loaded - Nightwear Full Filter Test completed
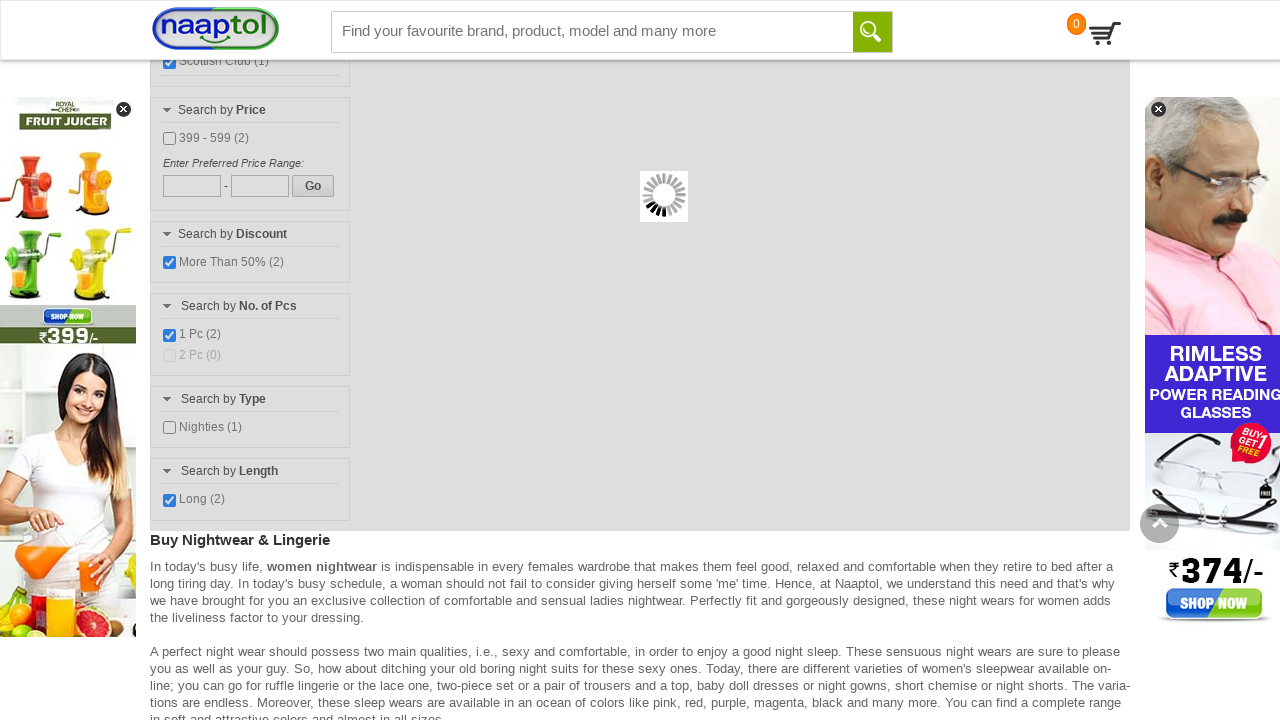

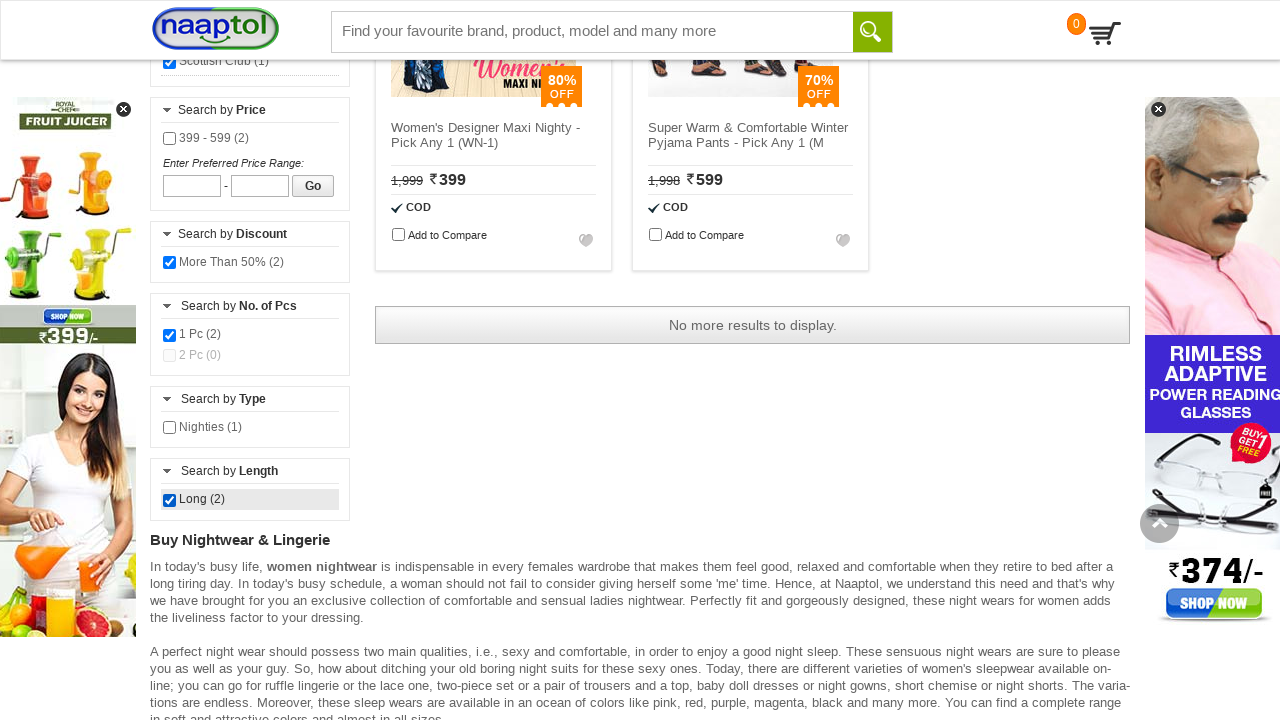